Tests JavaScript alert handling by entering a name, triggering an alert and accepting it, then triggering a confirm dialog and dismissing it

Starting URL: https://rahulshettyacademy.com/AutomationPractice/

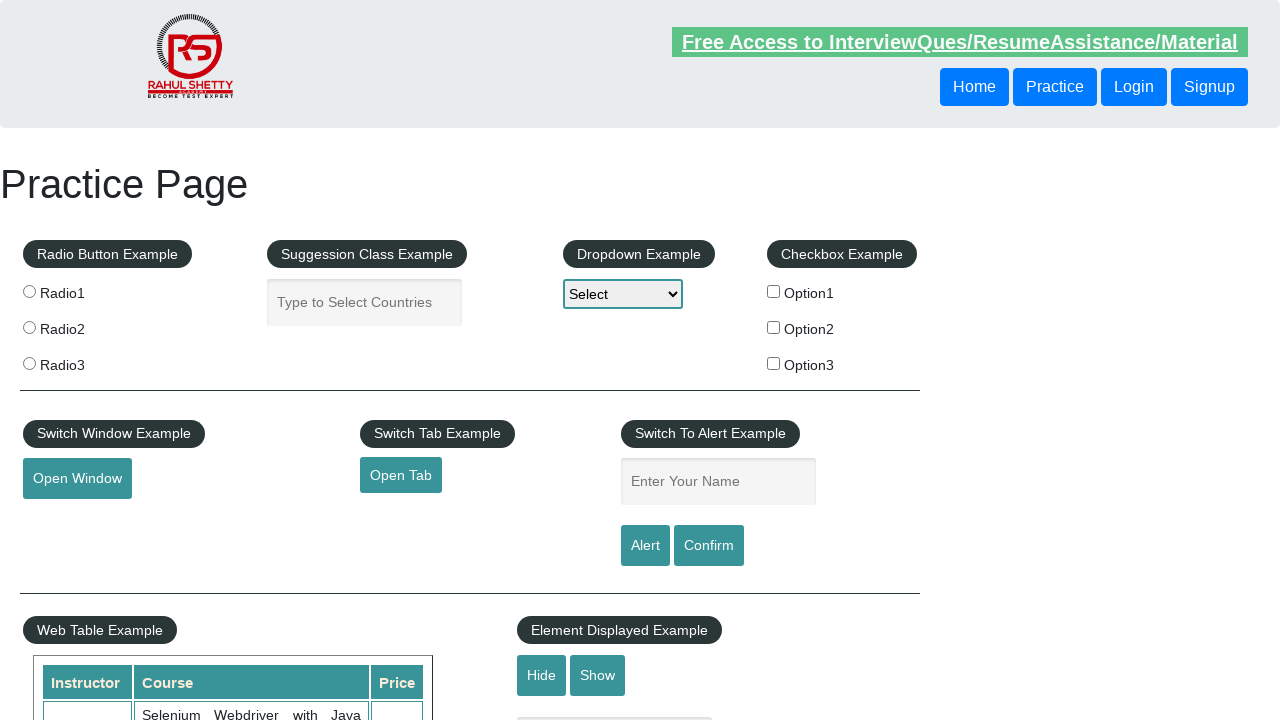

Filled name field with 'Marcus' on #name
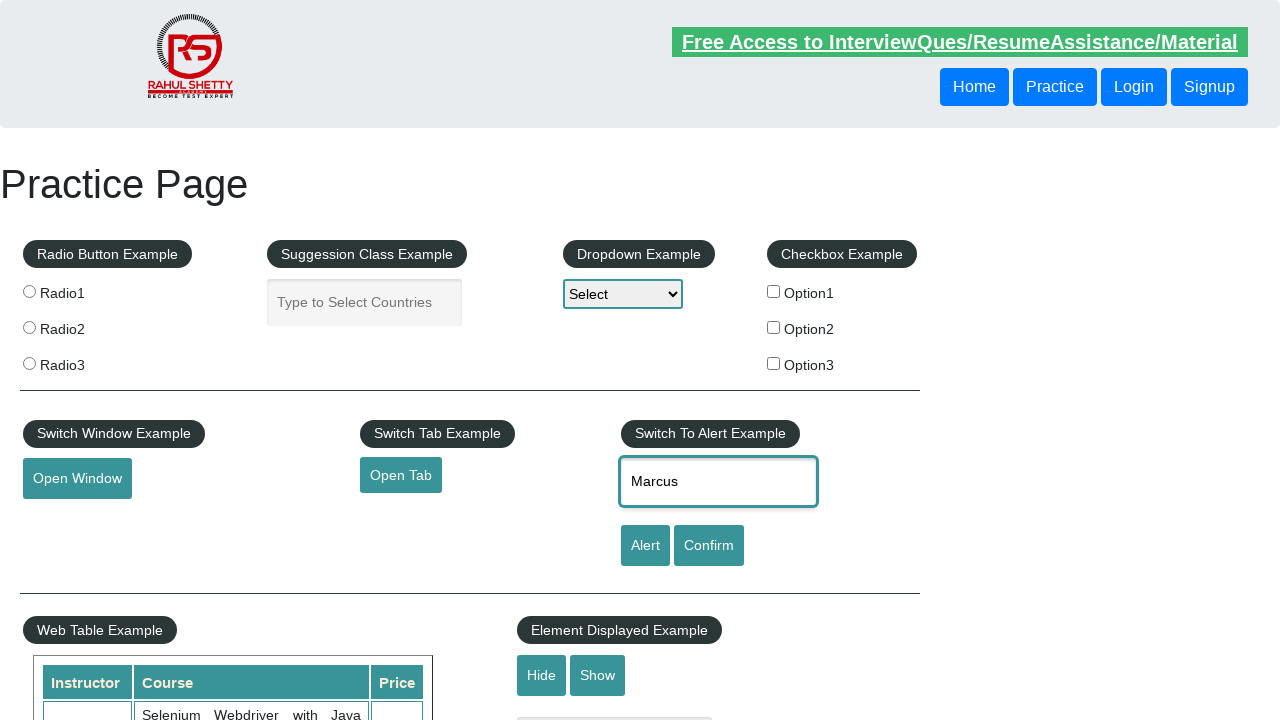

Clicked alert button at (645, 546) on #alertbtn
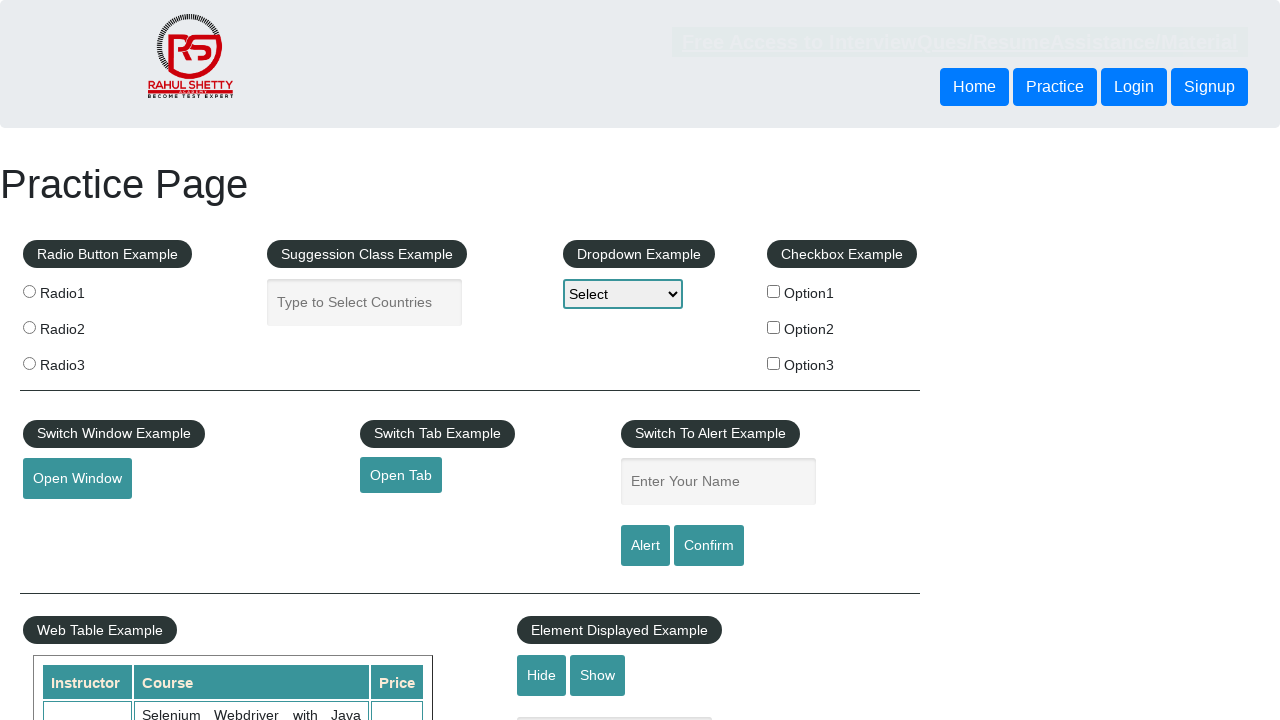

Set up dialog handler to accept alerts
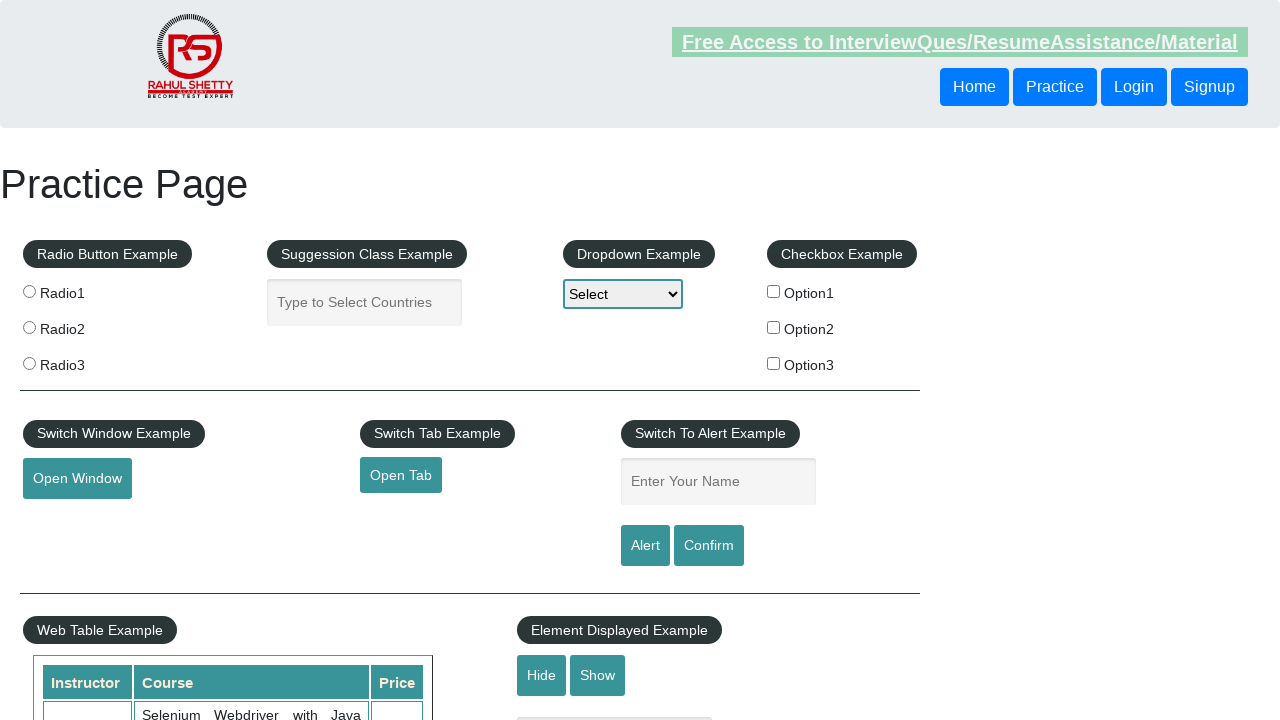

Filled name field with 'Marcus' again on #name
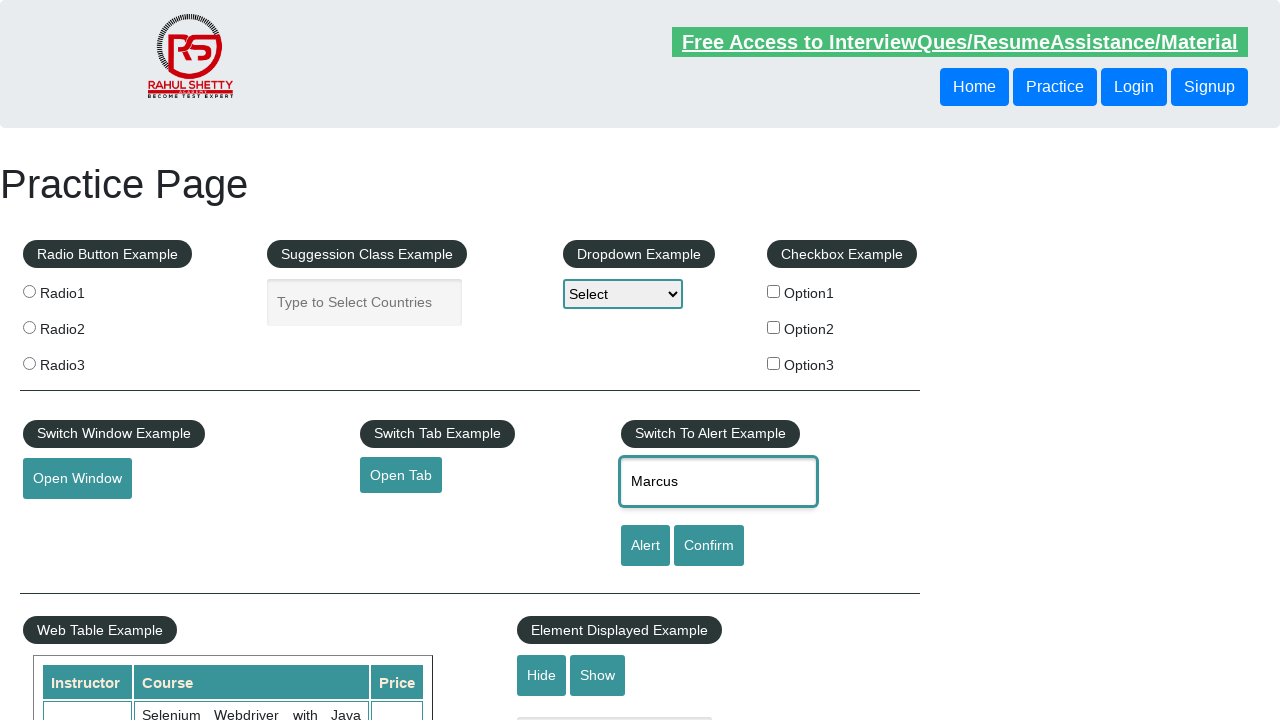

Set up one-time handler to accept alert dialog
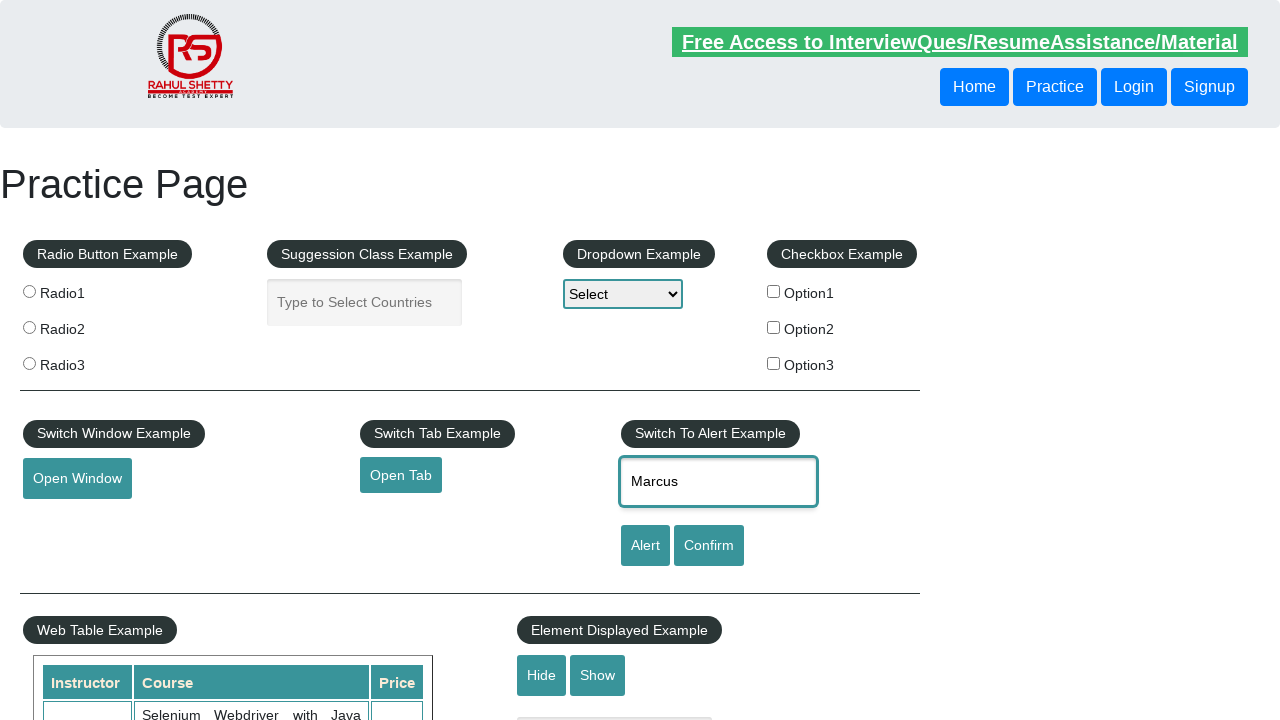

Clicked alert button to trigger JavaScript alert at (645, 546) on #alertbtn
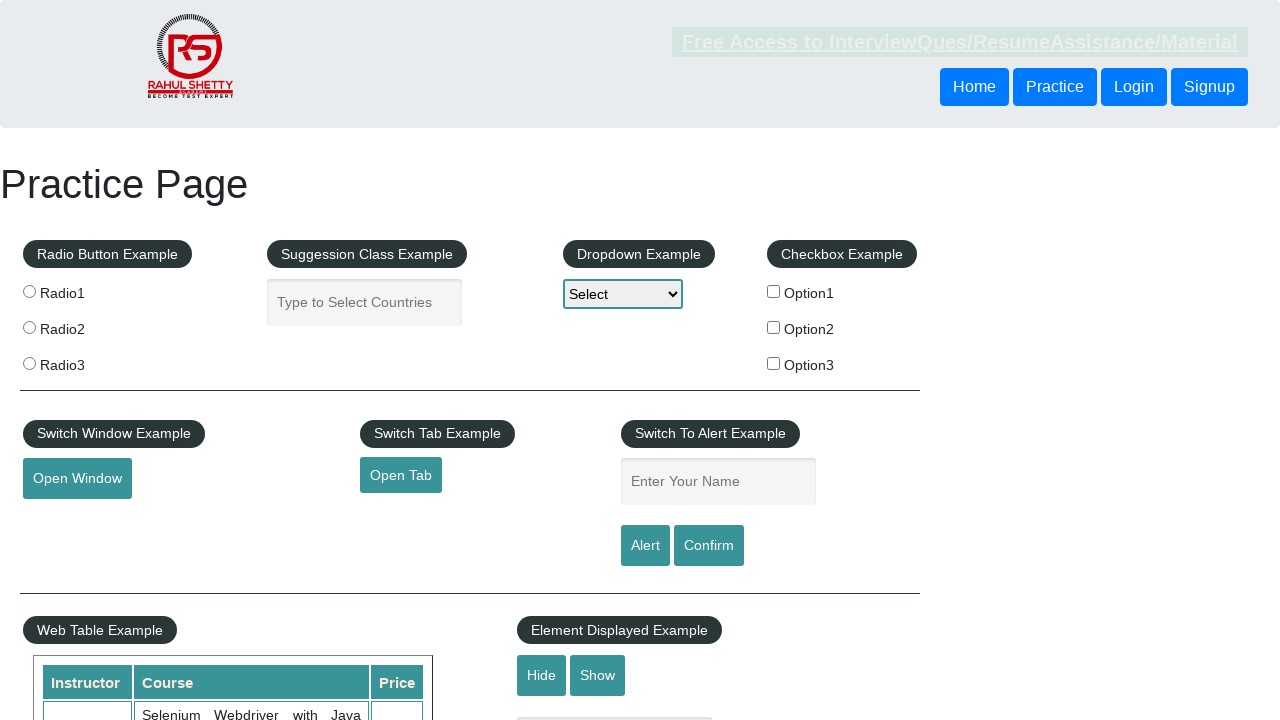

Waited 500ms for alert to be processed
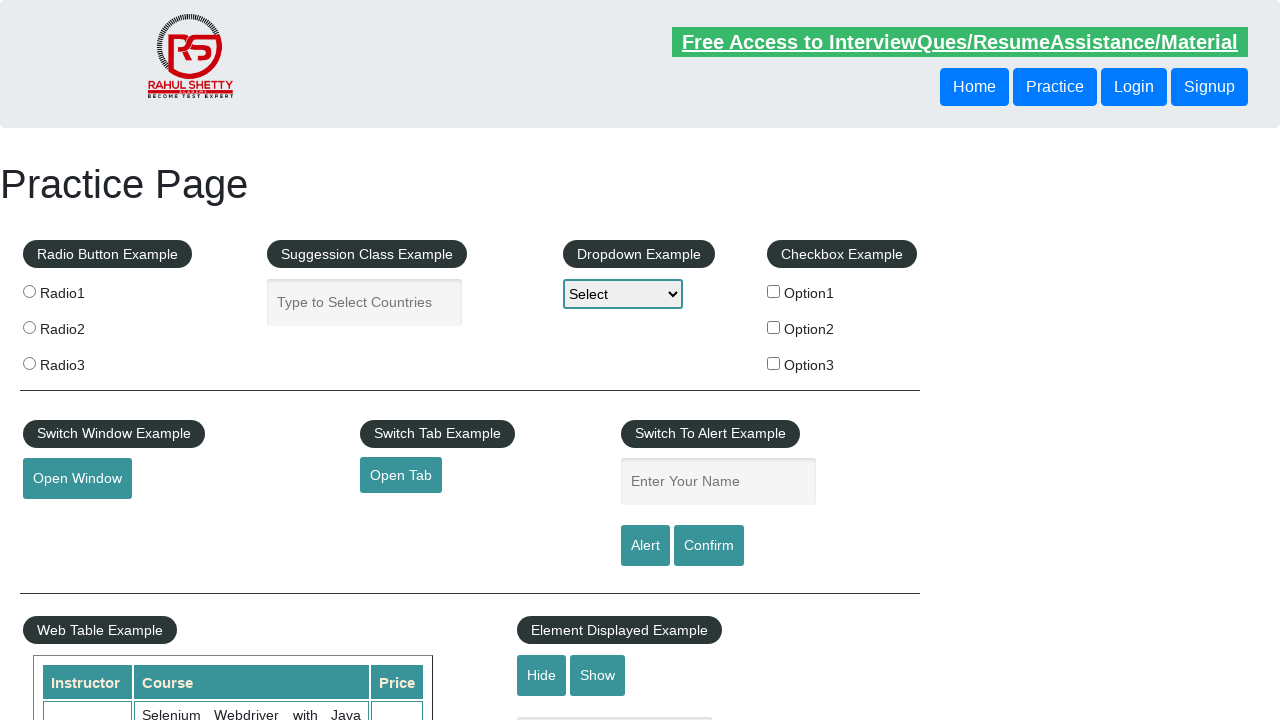

Set up one-time handler to dismiss confirm dialog
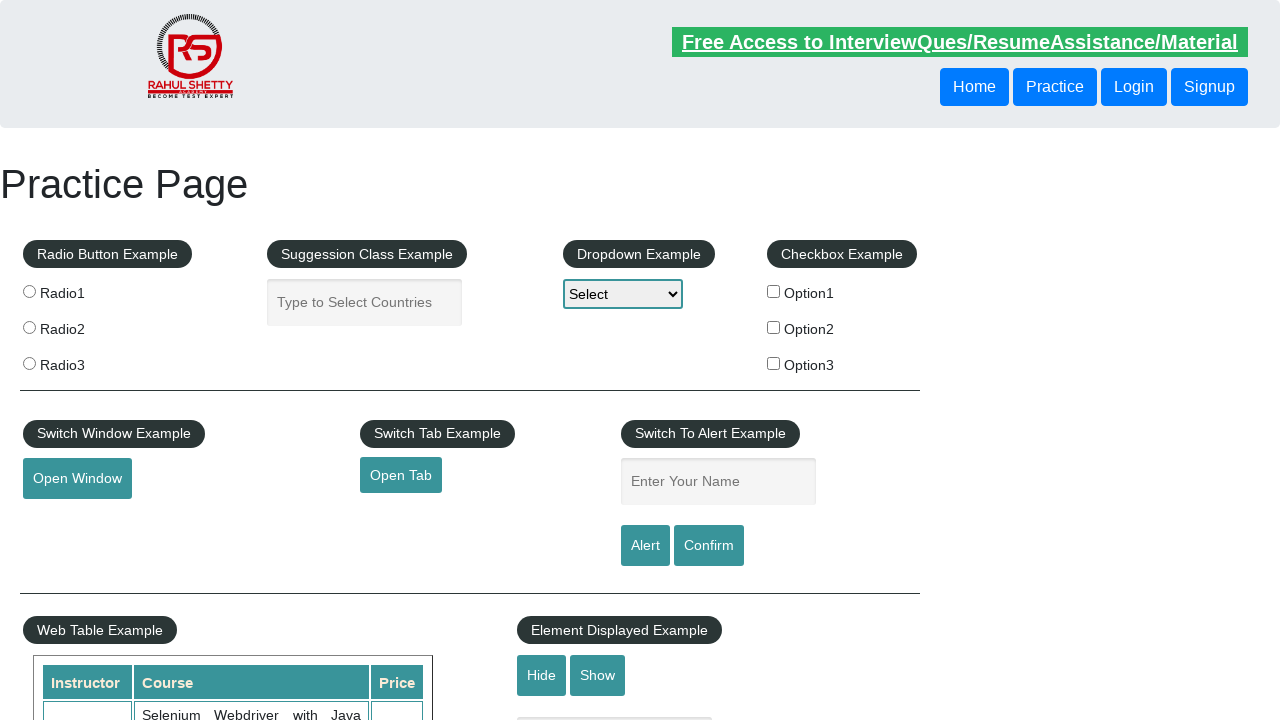

Clicked confirm button to trigger confirm dialog at (709, 546) on #confirmbtn
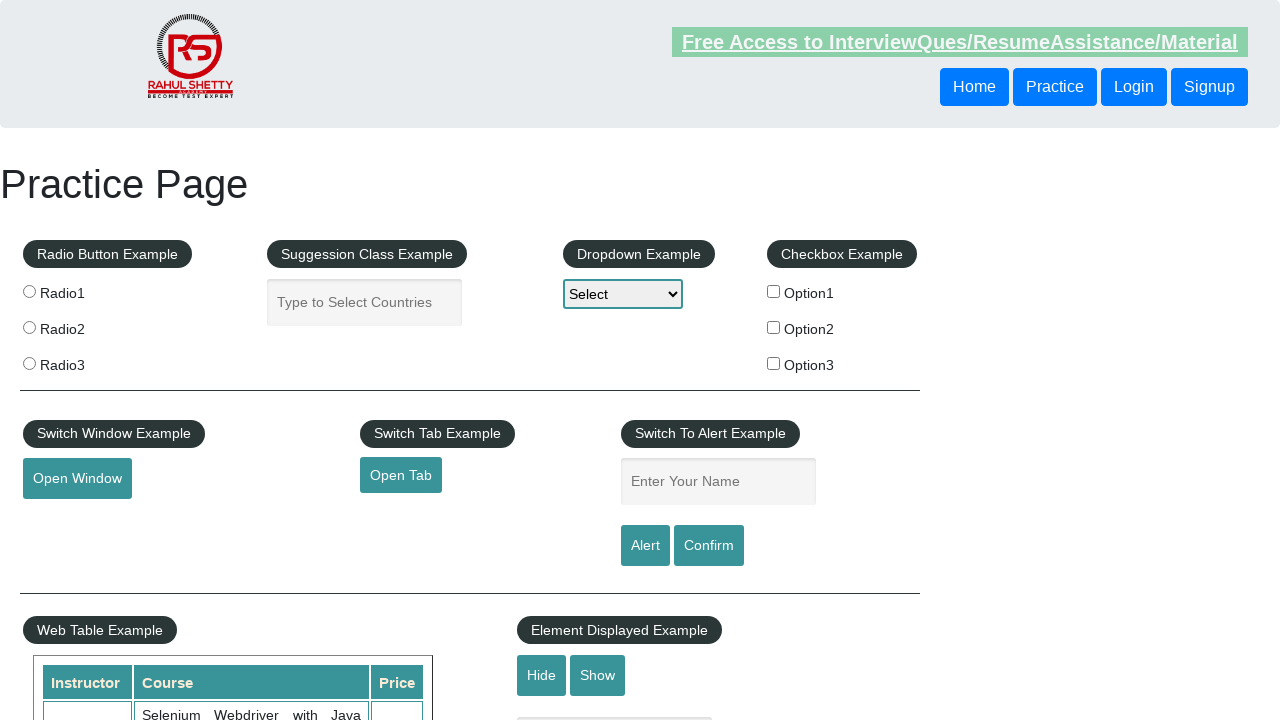

Waited 500ms for confirm dialog to be dismissed
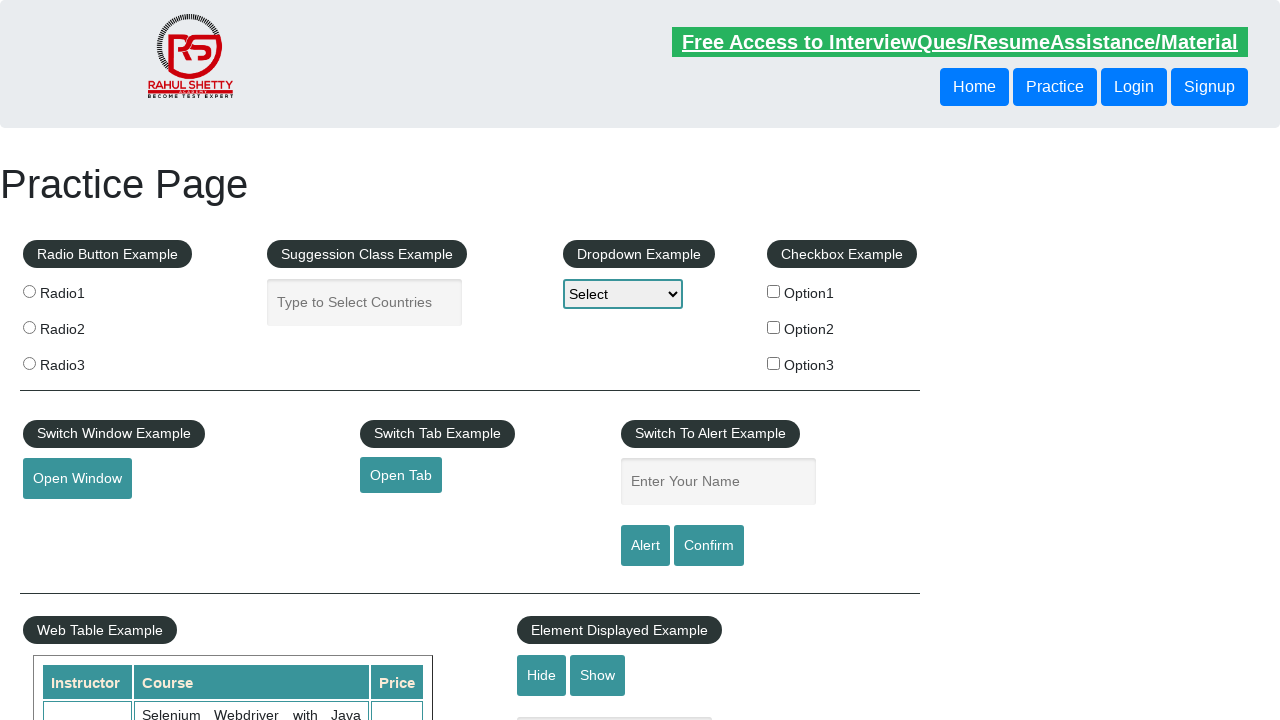

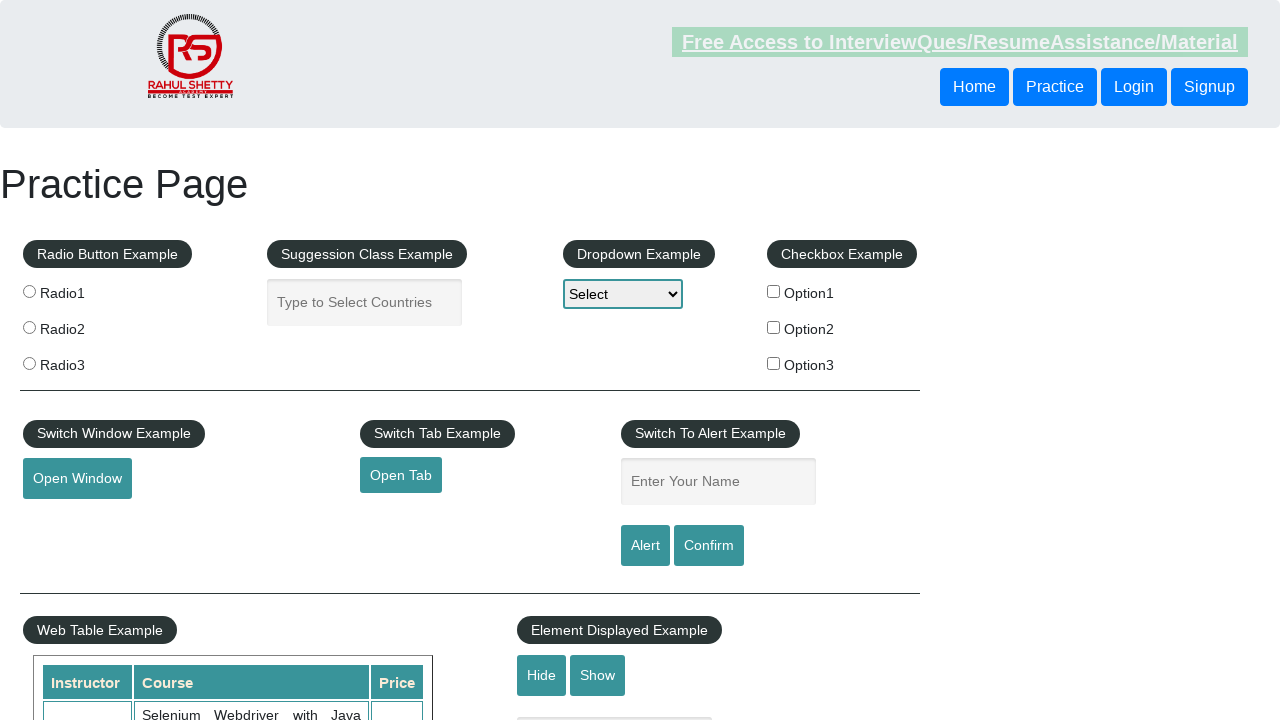